Tests navigation on a course content page by clicking an expand button (plus icon) and then clicking on a "Model Resume training" link.

Starting URL: http://greenstech.in/selenium-course-content.html

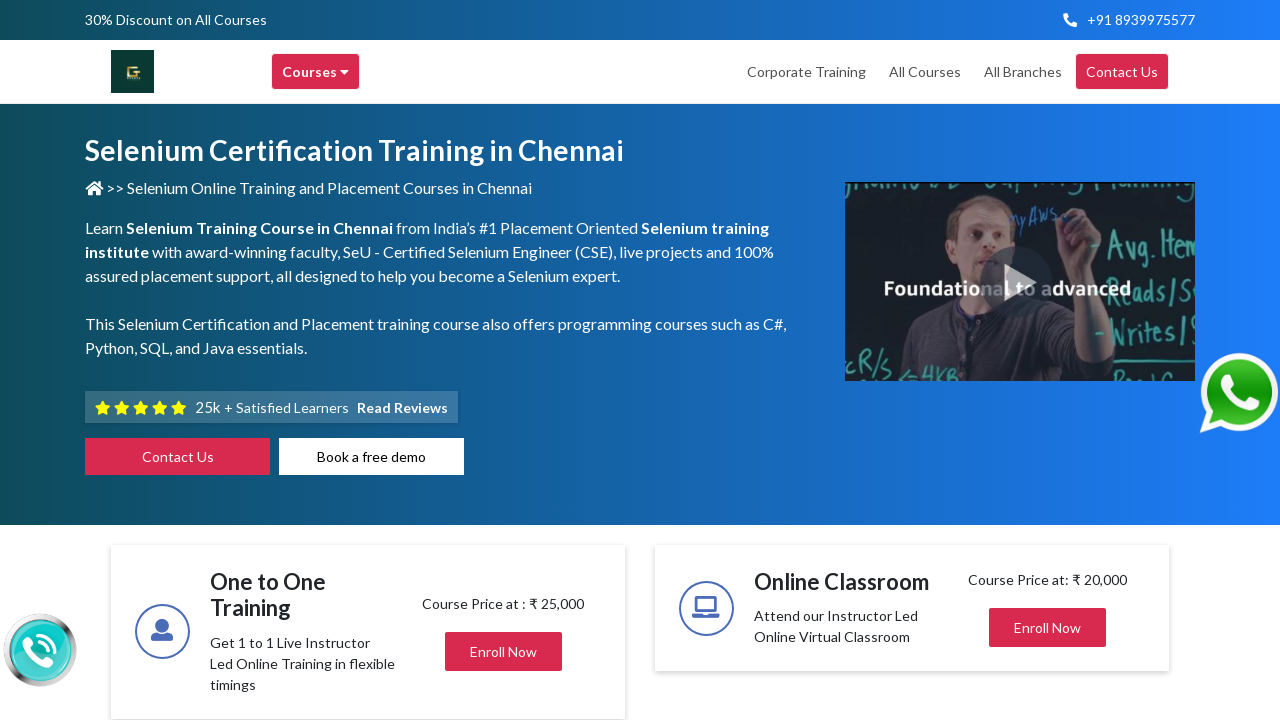

Clicked the third expand button (plus icon) to expand a course section at (1142, 361) on (//i[@class='fas fa-plus'])[3]
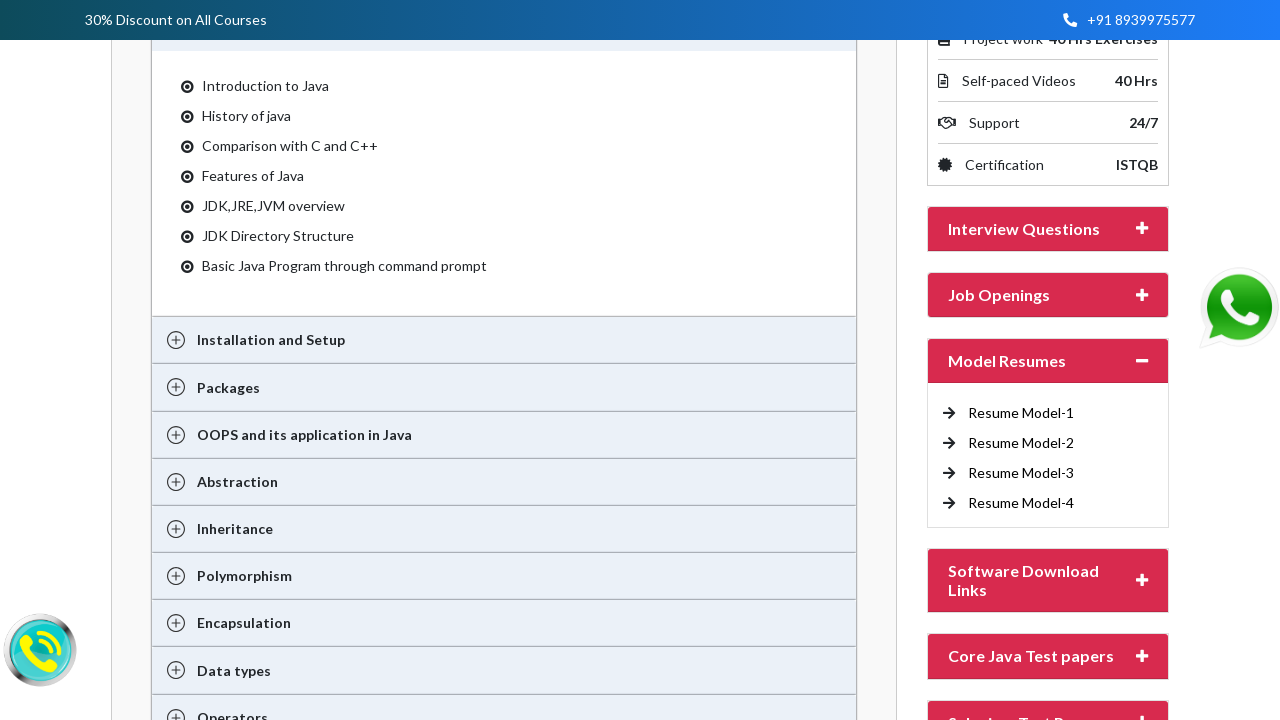

Clicked on the 'Model Resume training in chennai' link at (1021, 413) on (//a[@title='Model Resume training in chennai'])[1]
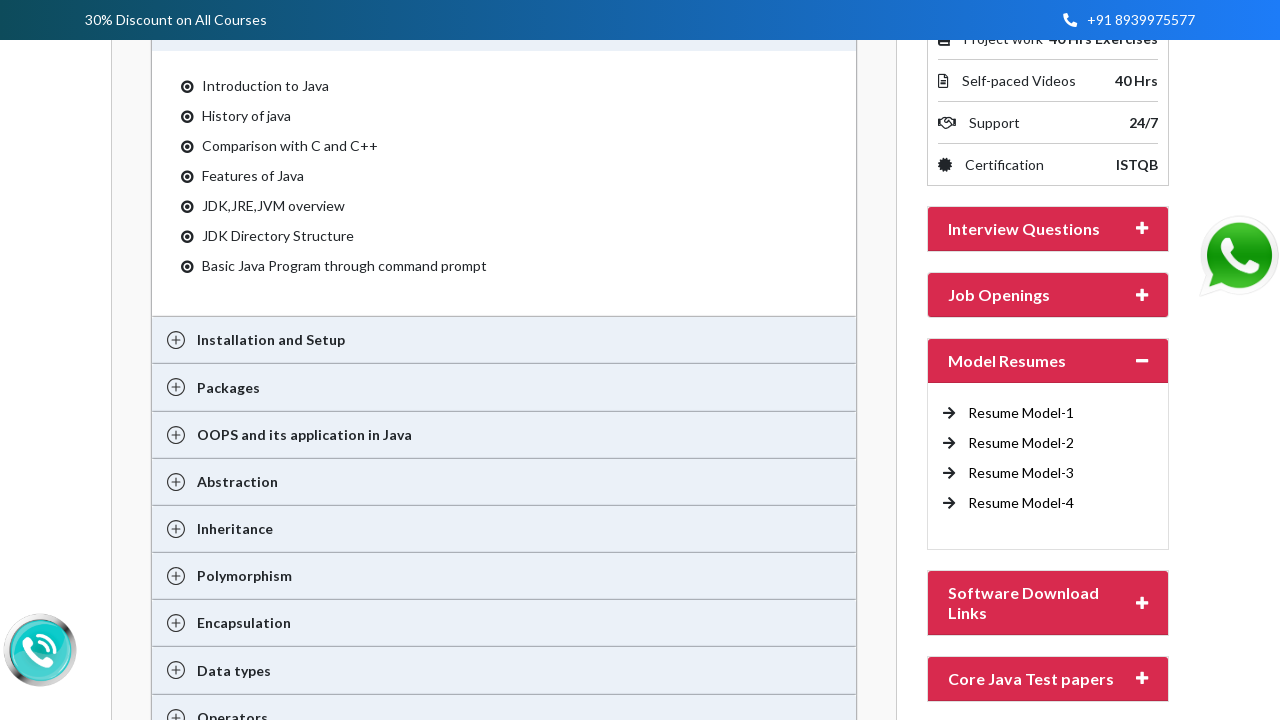

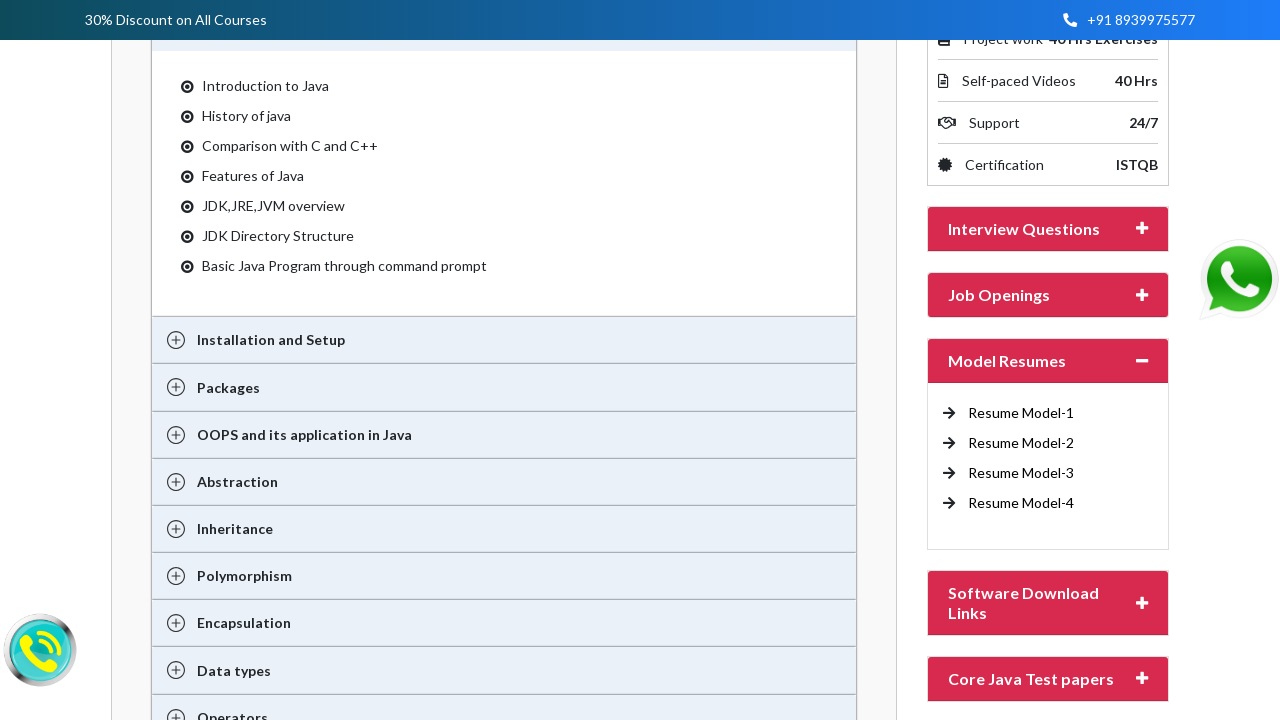